Tests right-click (context menu) functionality by performing a context click on a button element to trigger a context menu

Starting URL: http://swisnl.github.io/jQuery-contextMenu/demo.html

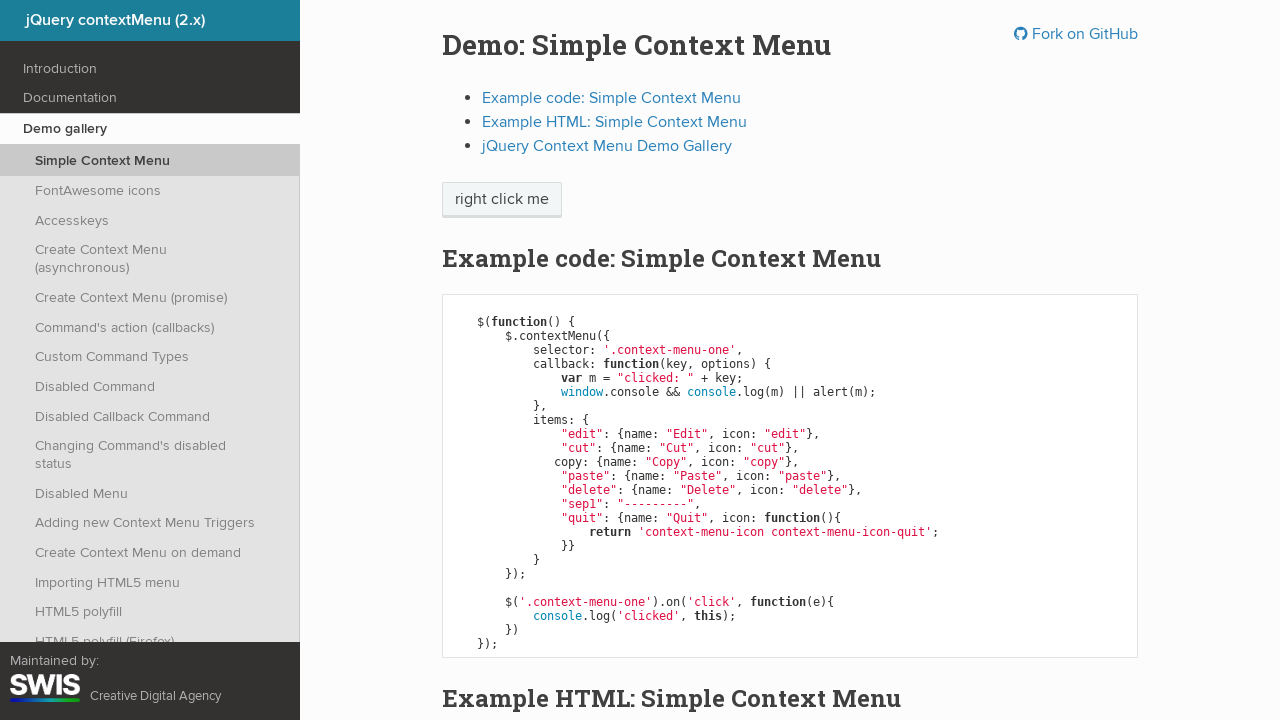

Right-clicked on context menu button to trigger context menu at (502, 200) on span.context-menu-one.btn.btn-neutral
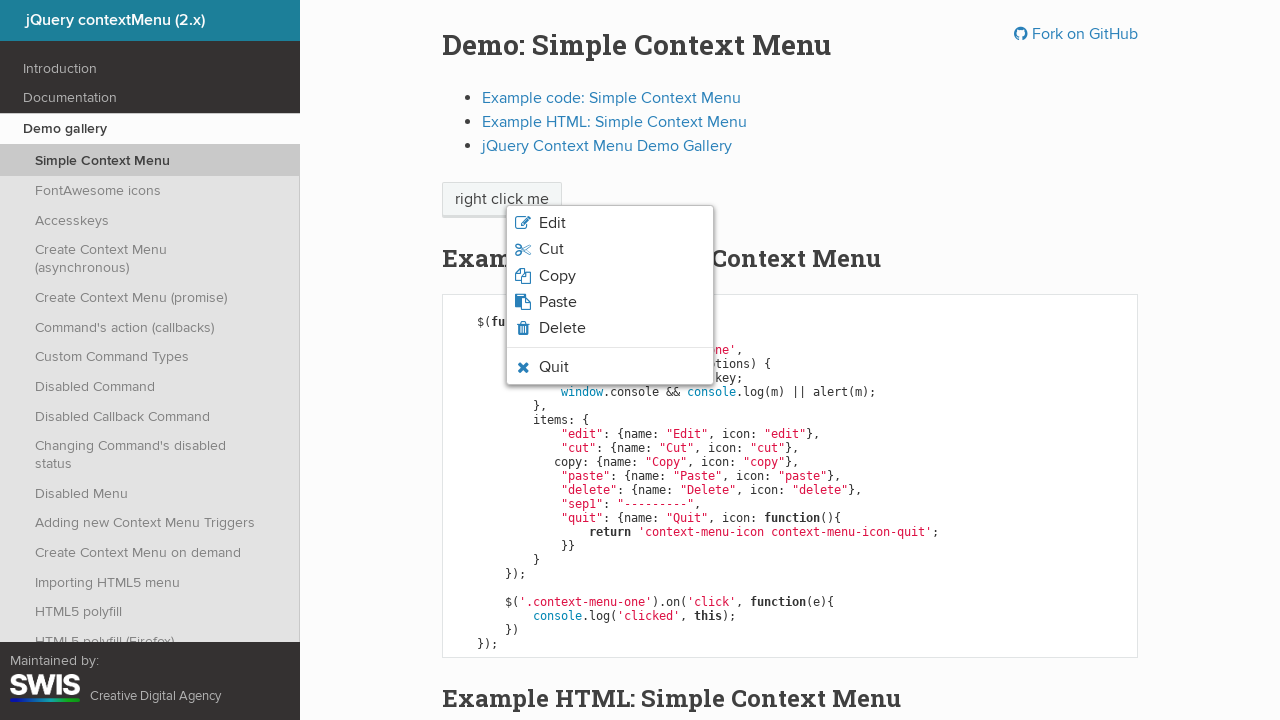

Context menu appeared and is visible
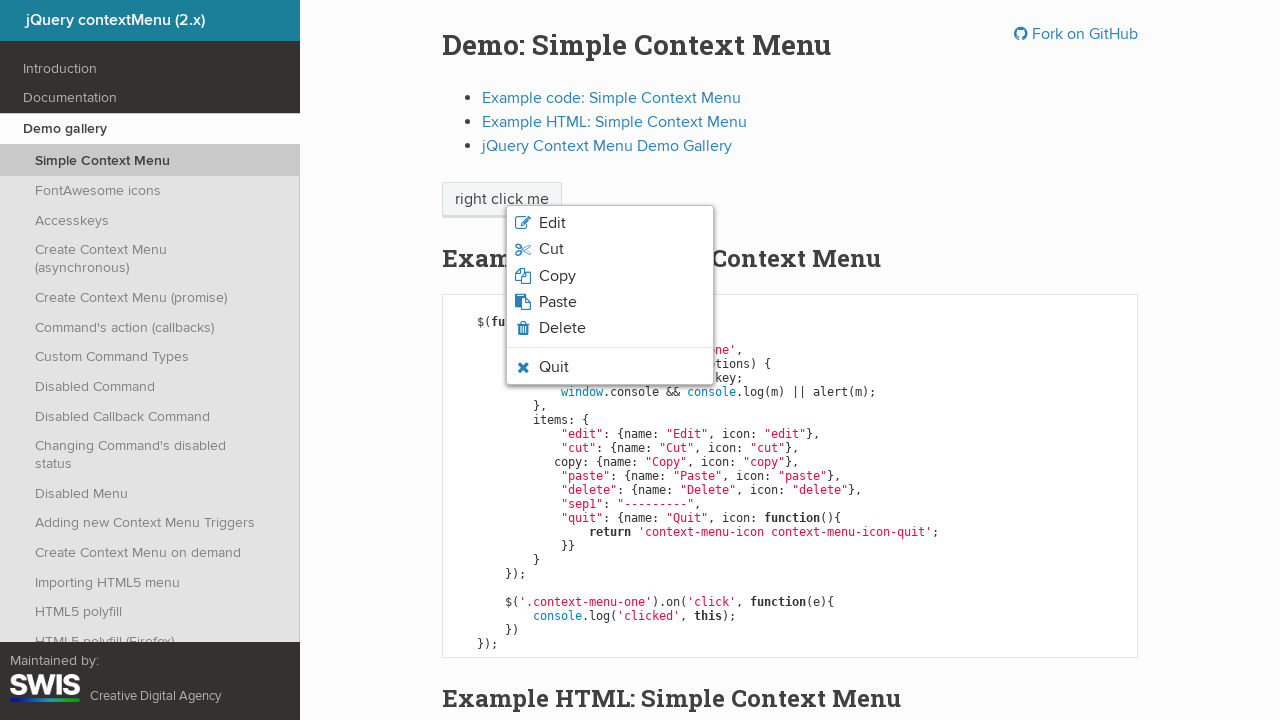

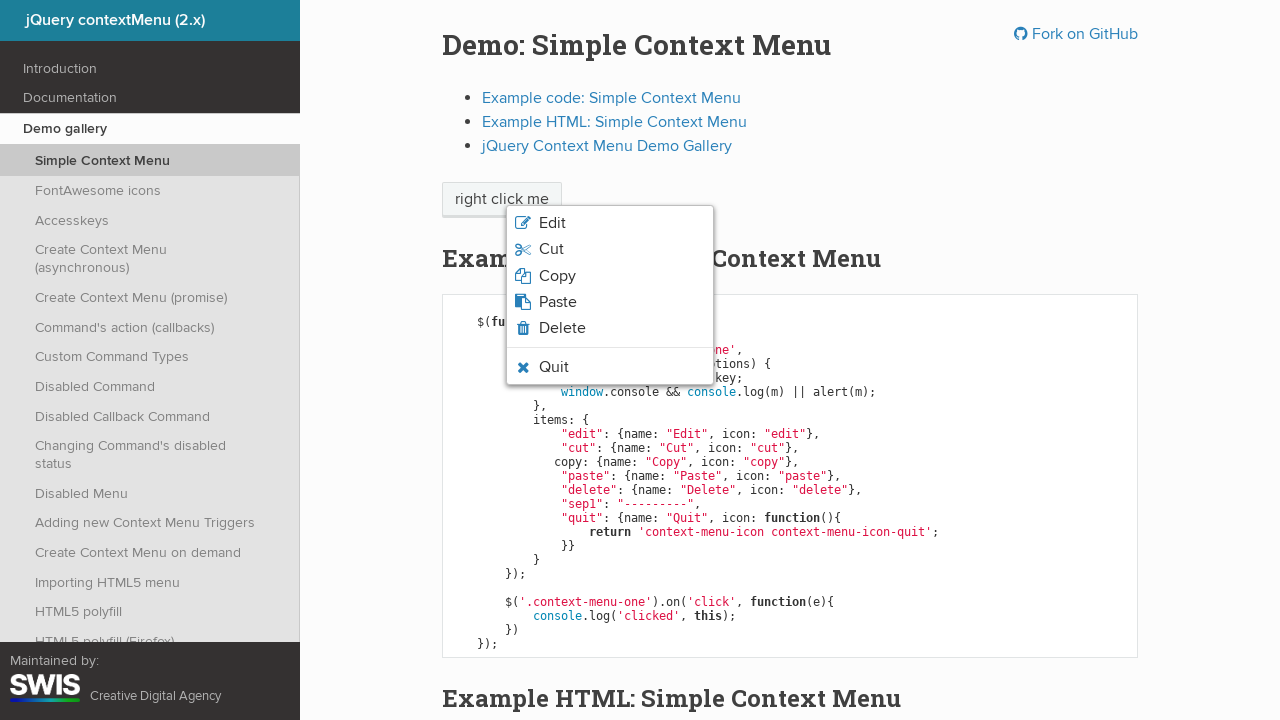